Tests the textbox form by filling in user name, email, current address, and permanent address fields, then submitting the form.

Starting URL: https://demoqa.com/elements

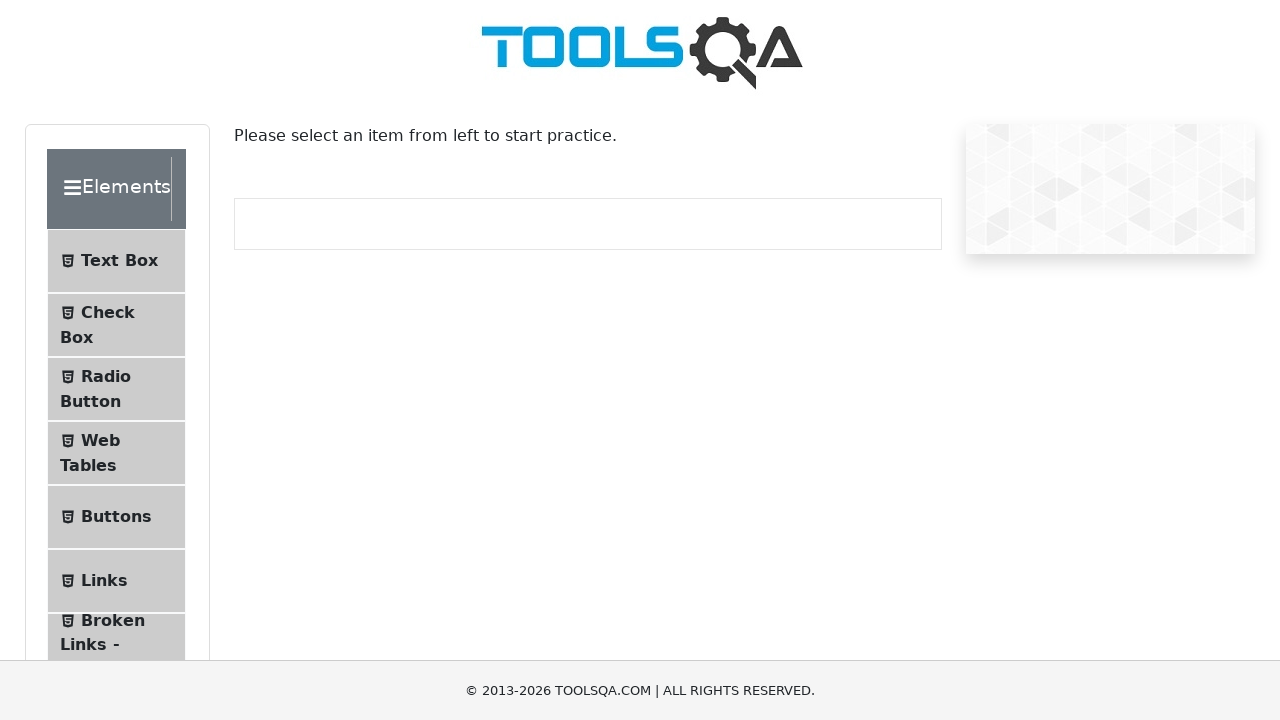

Scrolled down to view elements
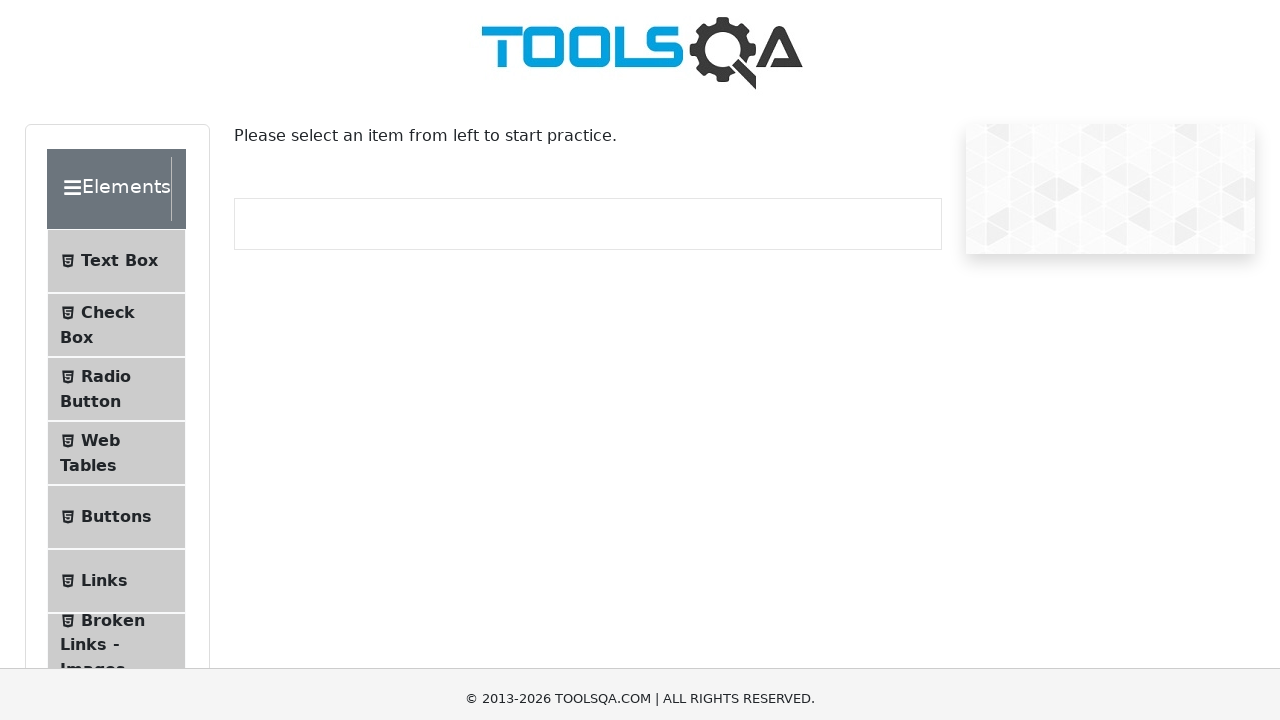

Clicked on Text Box menu item at (116, 61) on xpath=//*[@class='accordion']/div[1]/div/ul/li[1]
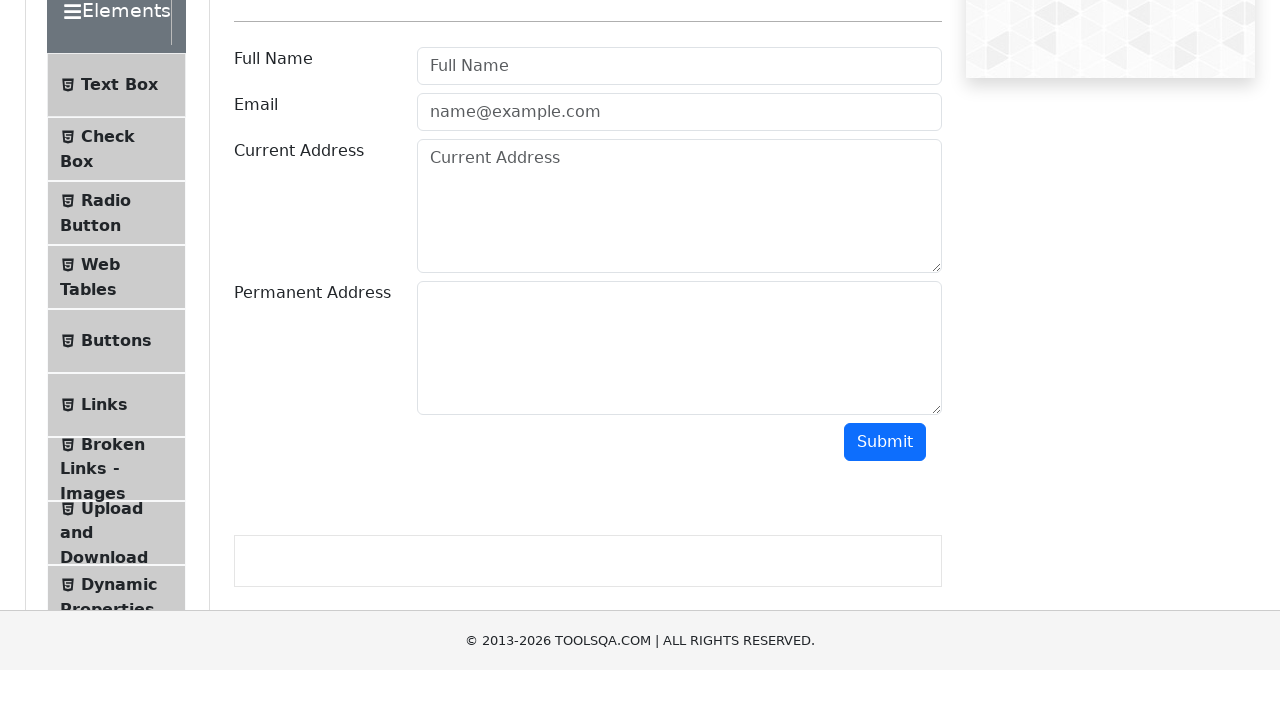

Scrolled down further
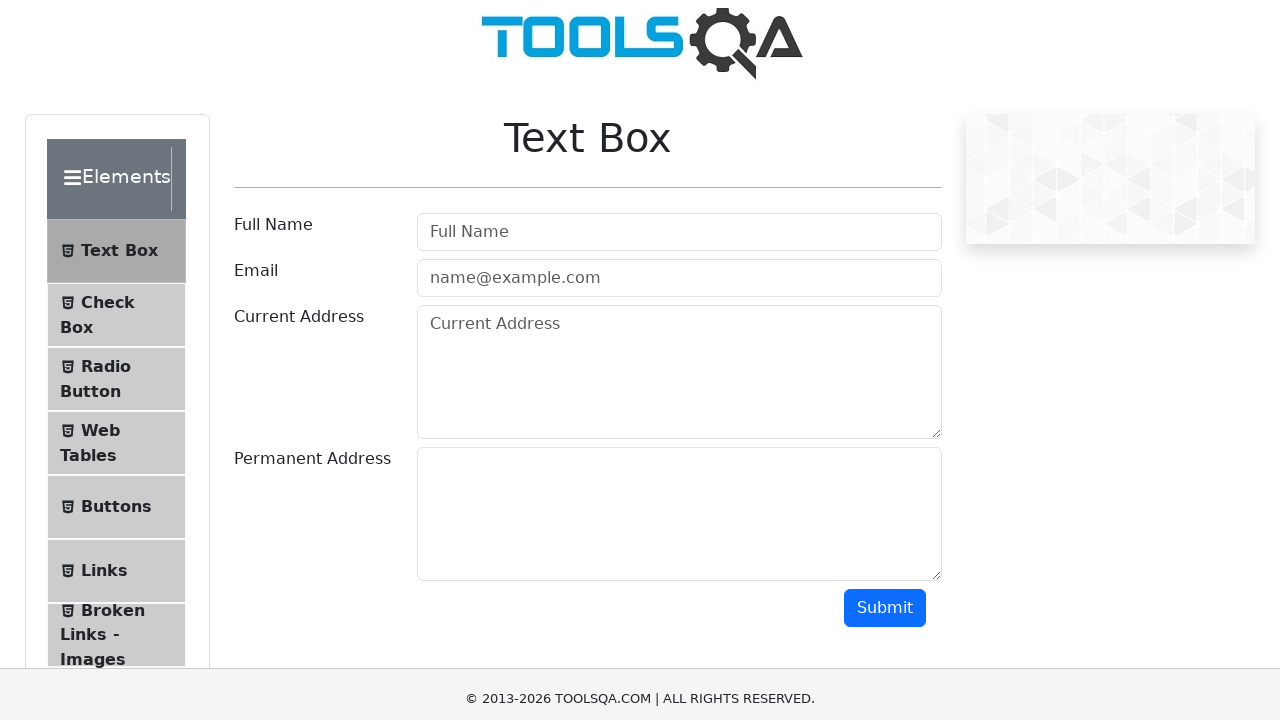

Filled in user name field with 'sathish' on #userName
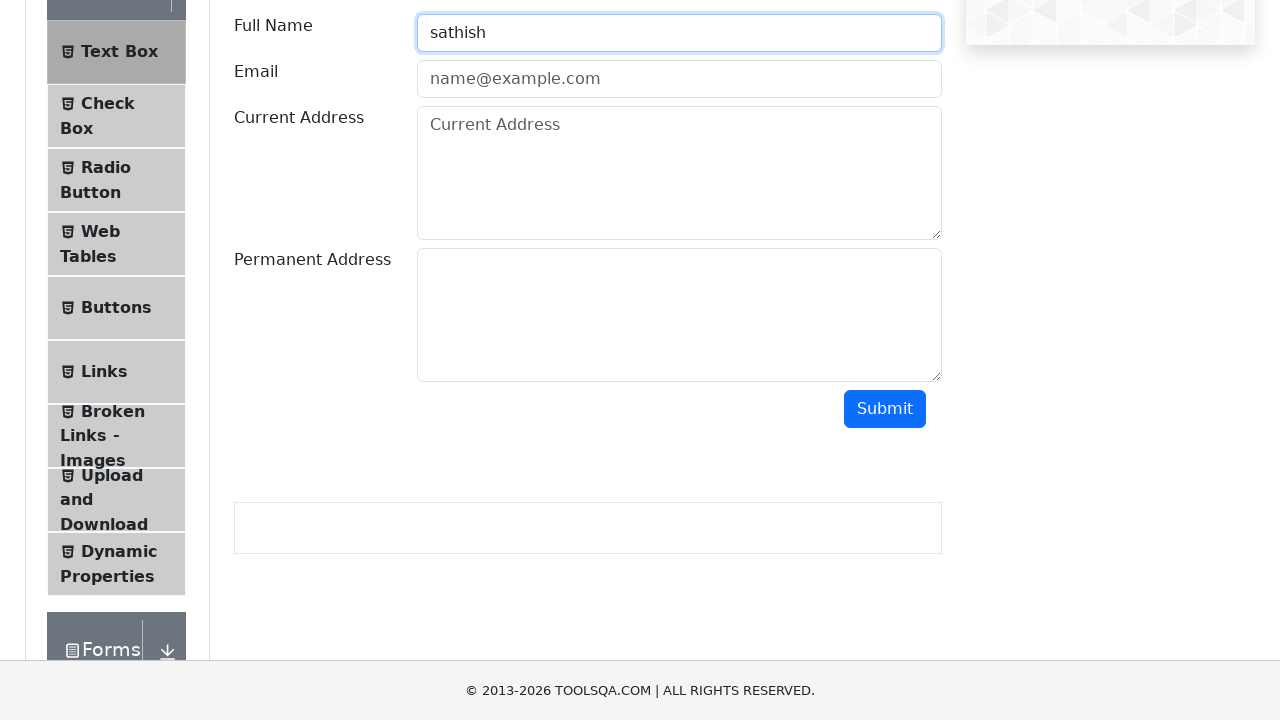

Filled in email field with 'sathish@gmail.com' on #userEmail
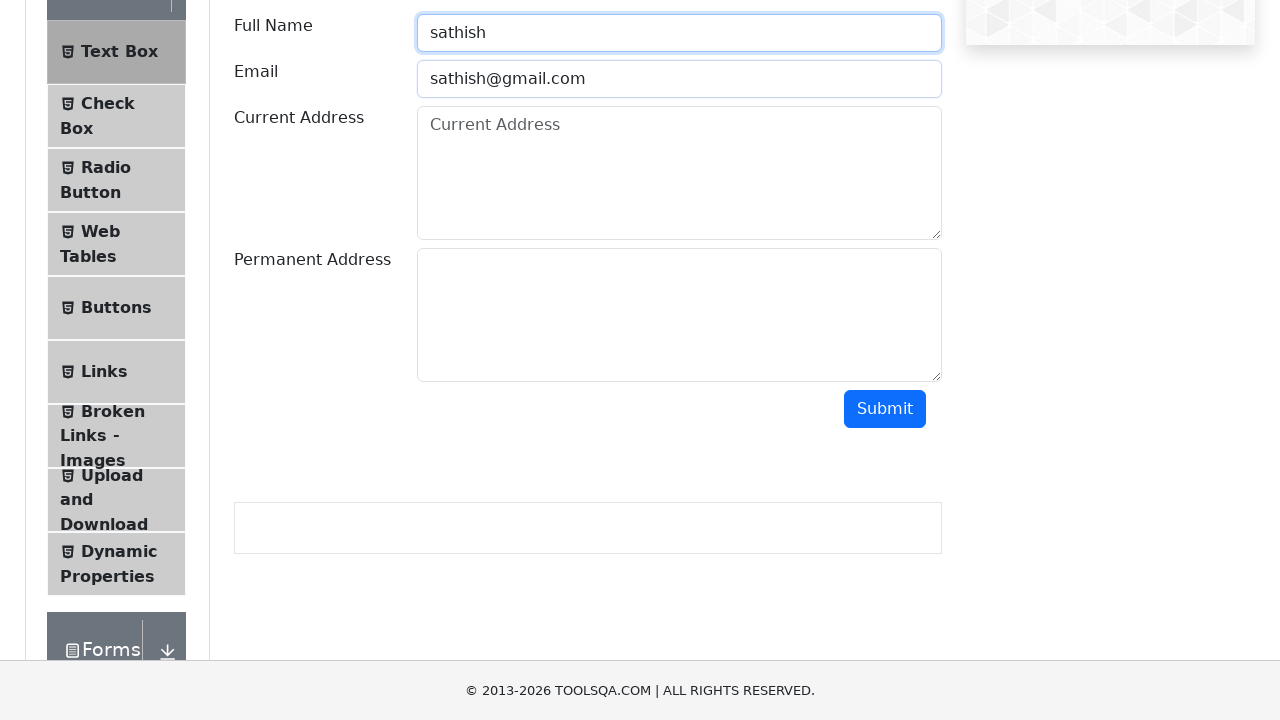

Filled in current address field with 'coimbatore' on #currentAddress
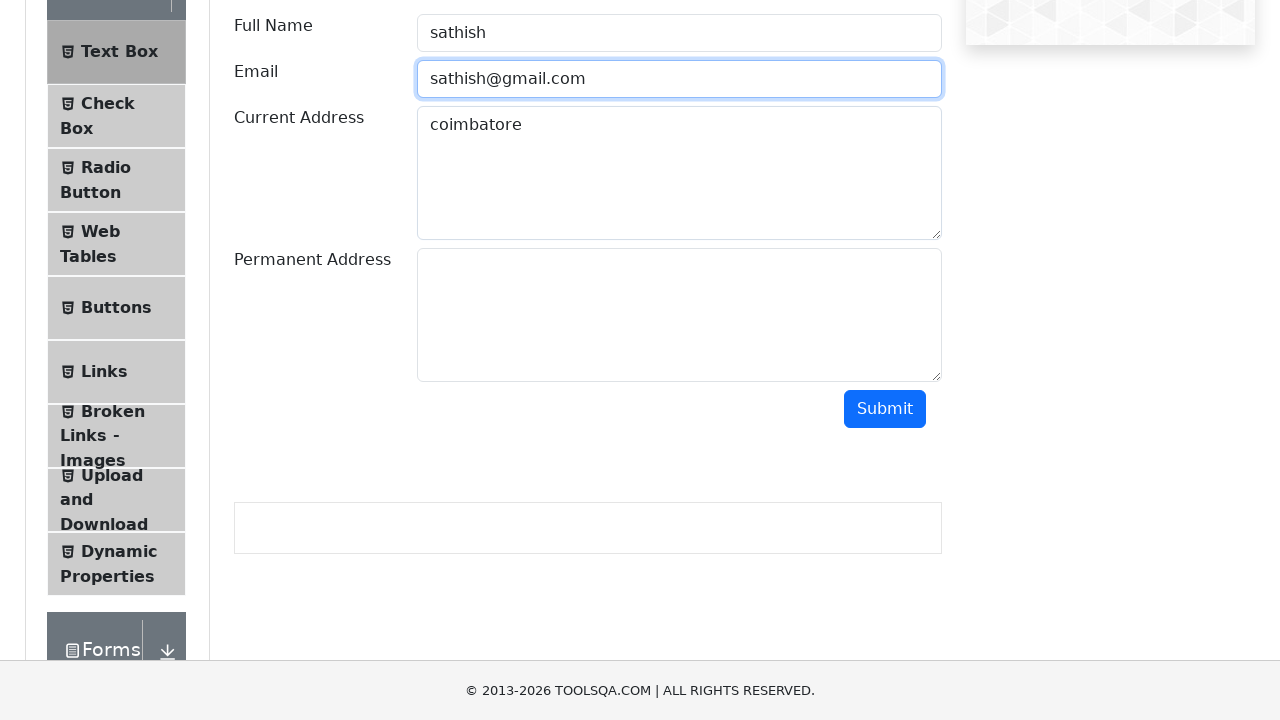

Filled in permanent address field with 'coimbatore' on #permanentAddress
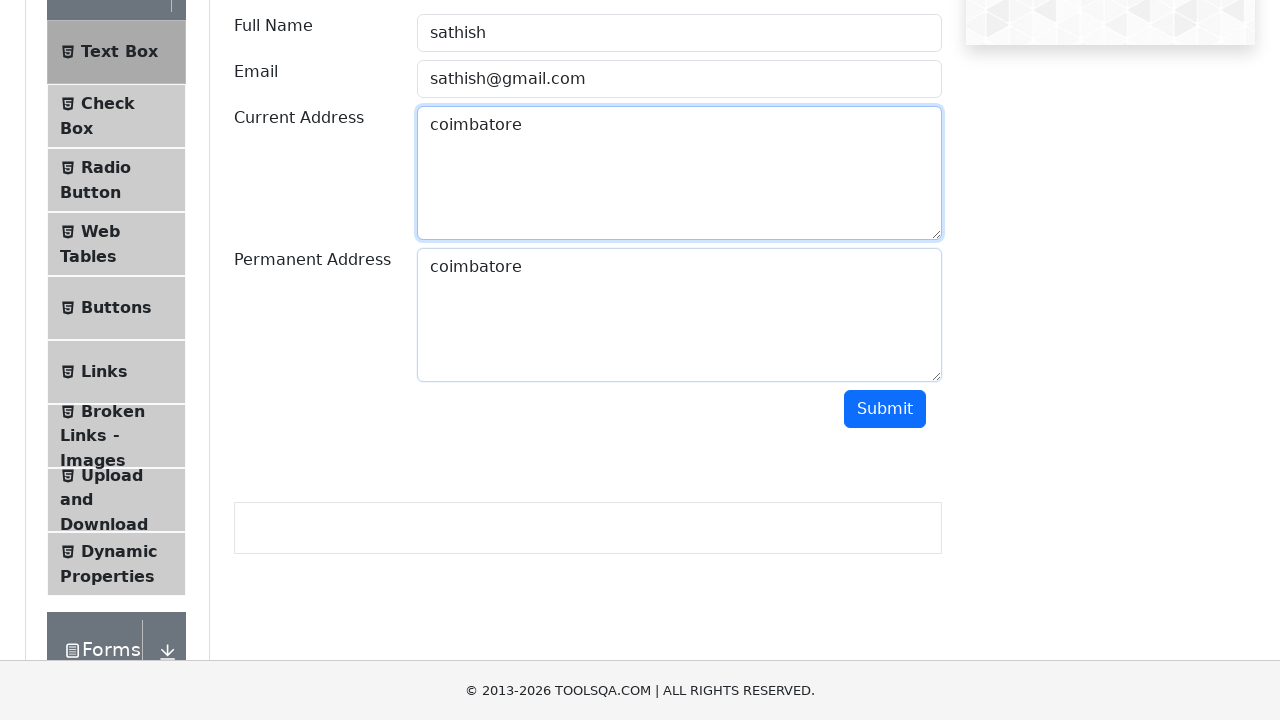

Scrolled down to view submit button
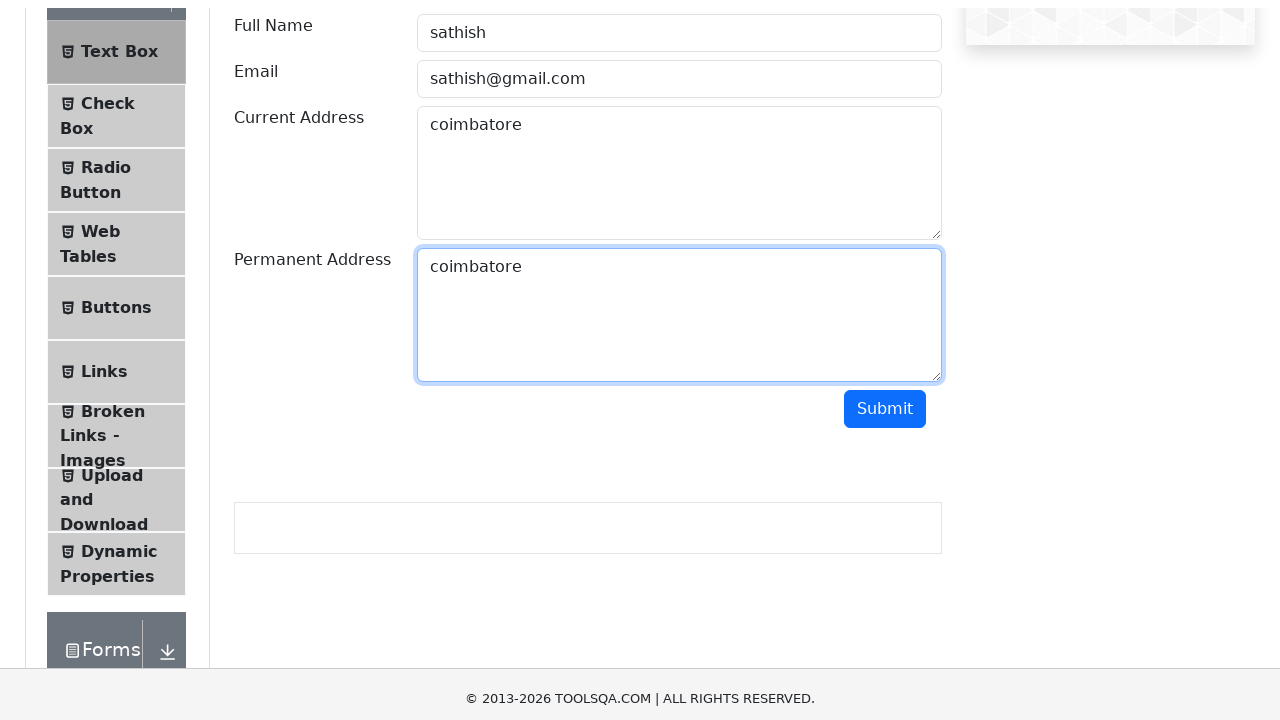

Clicked submit button to submit form at (885, 309) on #submit
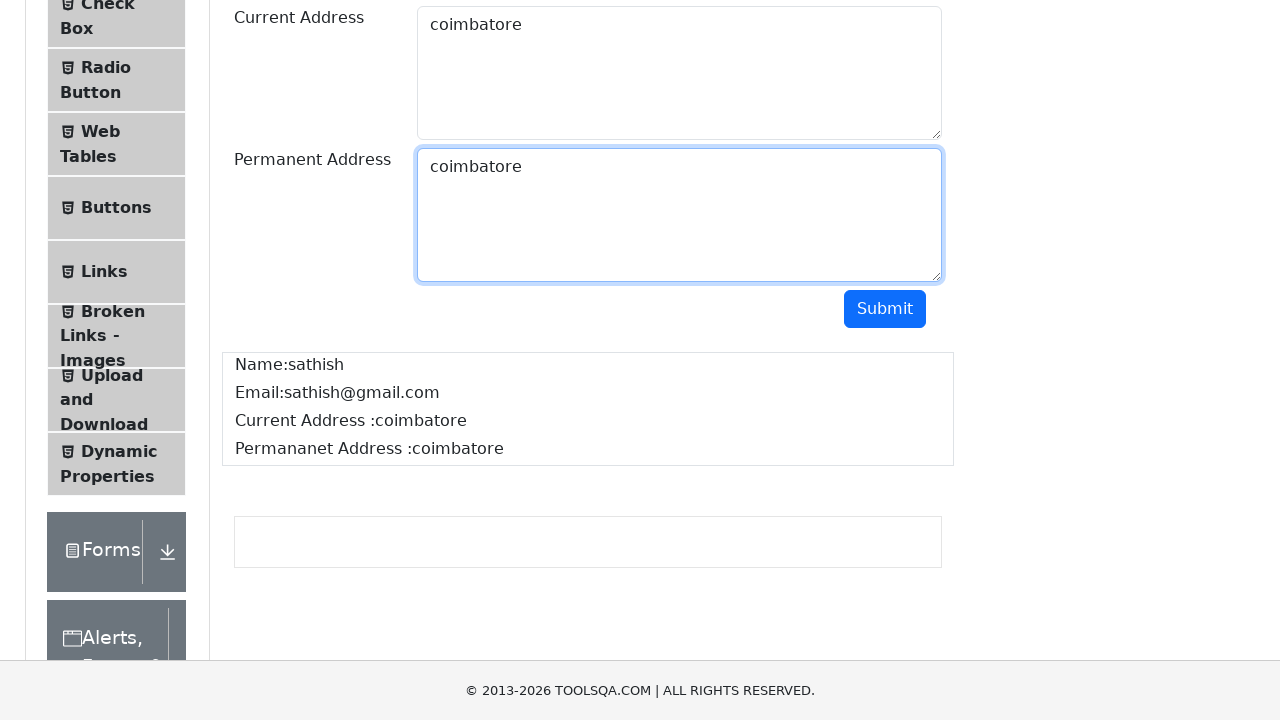

Scrolled down to view form submission results
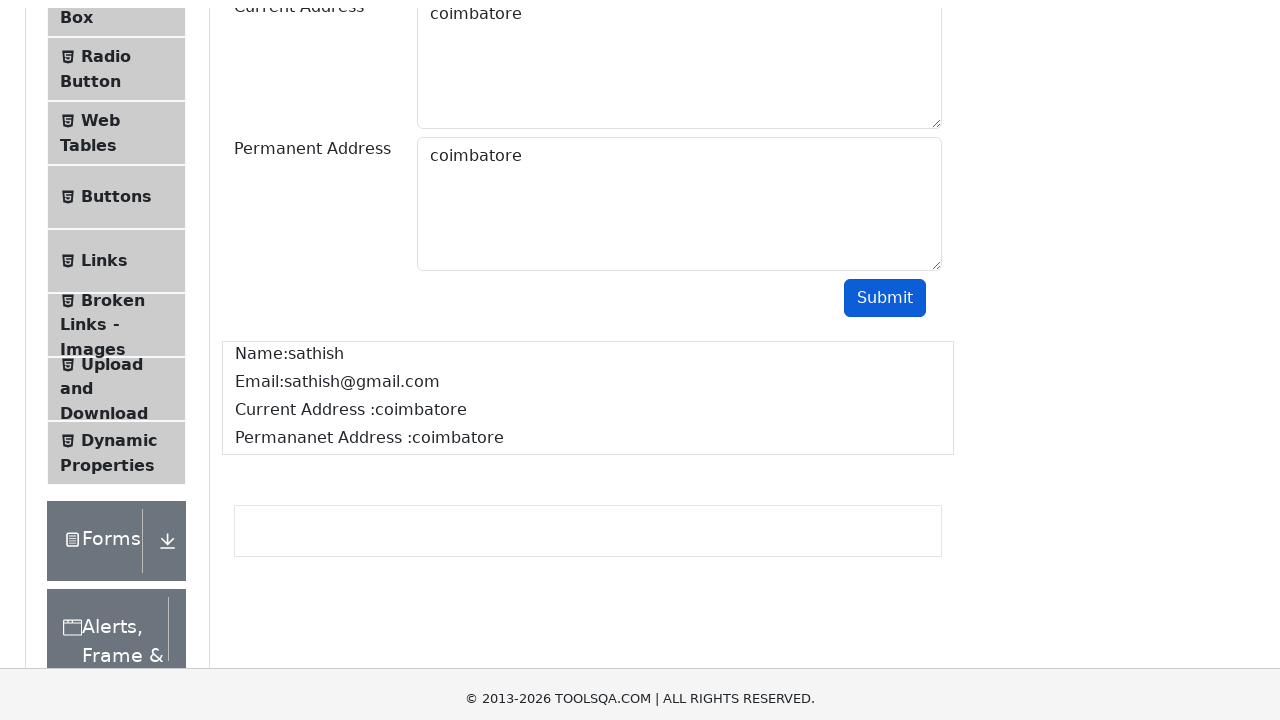

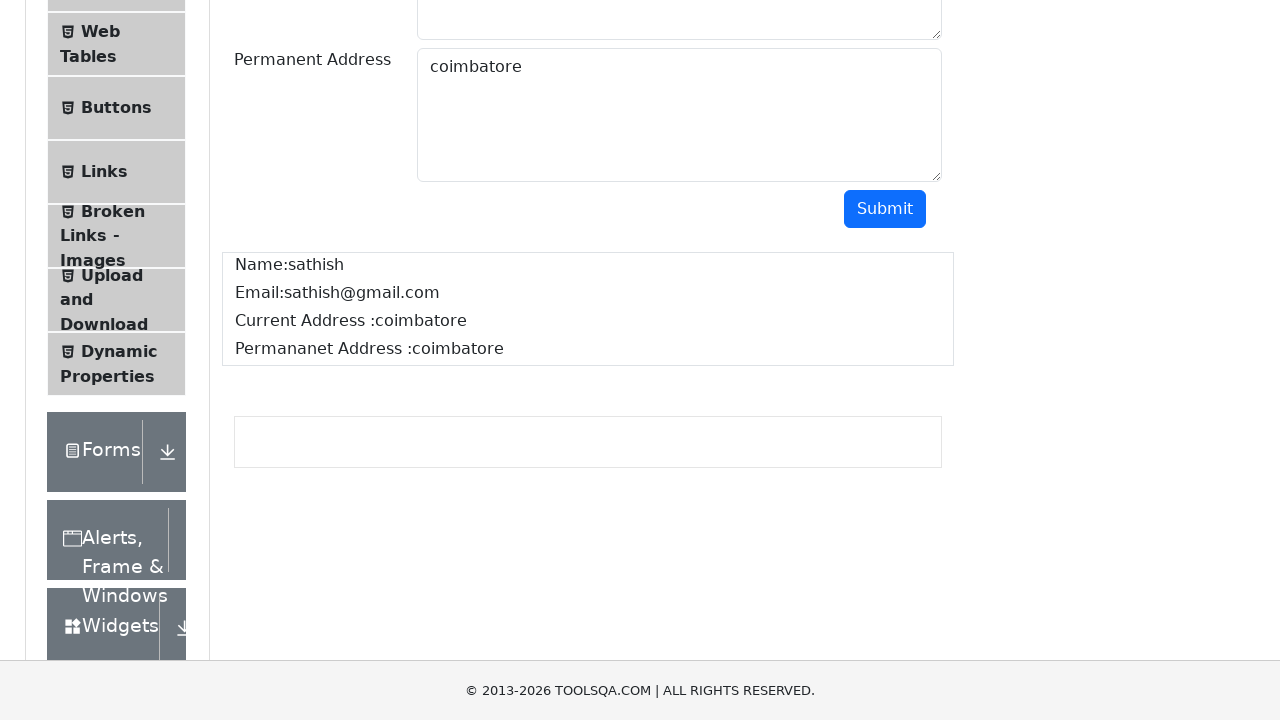